Navigates to Test Otomasyonu website and verifies the URL contains "testotomasyonu"

Starting URL: https://www.testotomasyonu.com

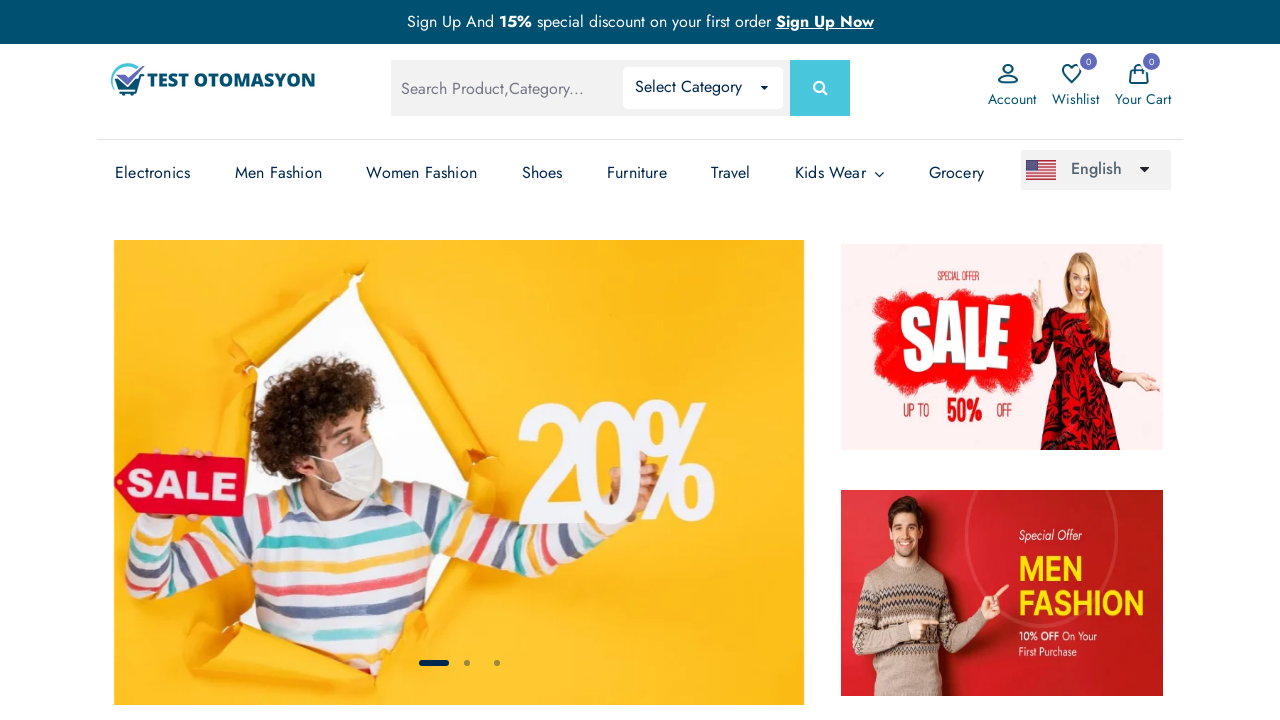

Retrieved current page URL
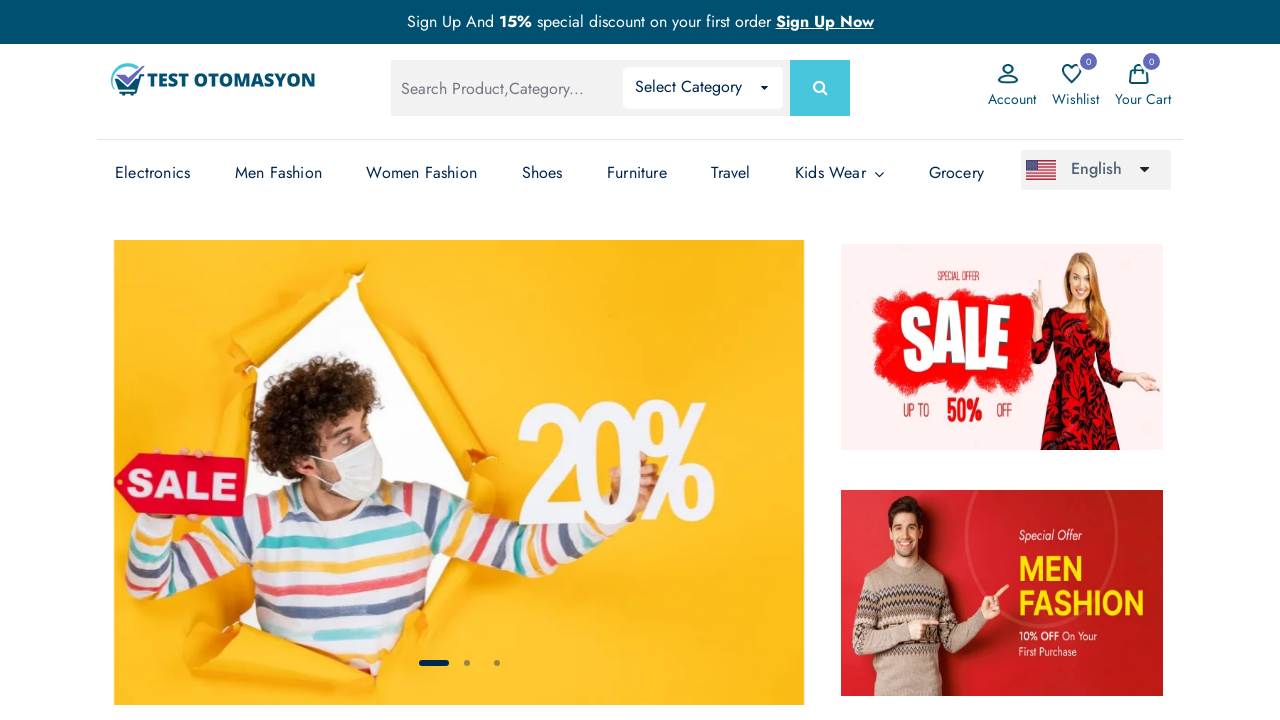

Verified URL contains 'testotomasyonu'
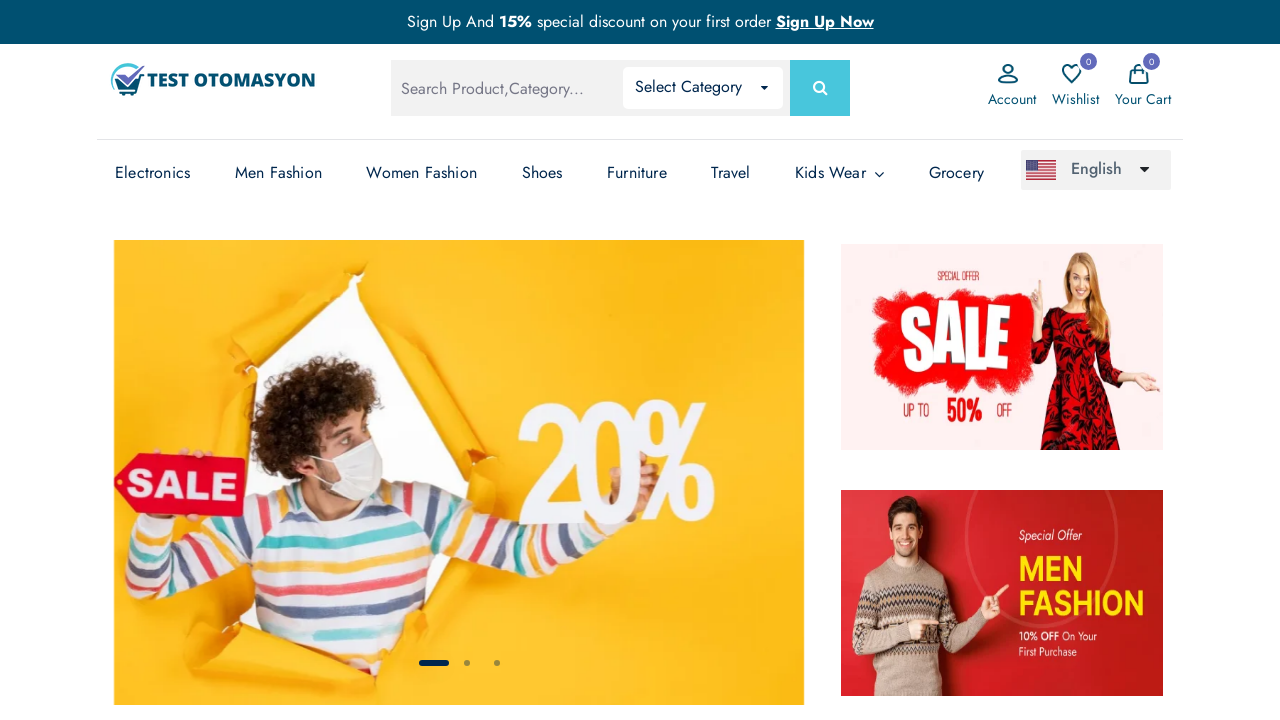

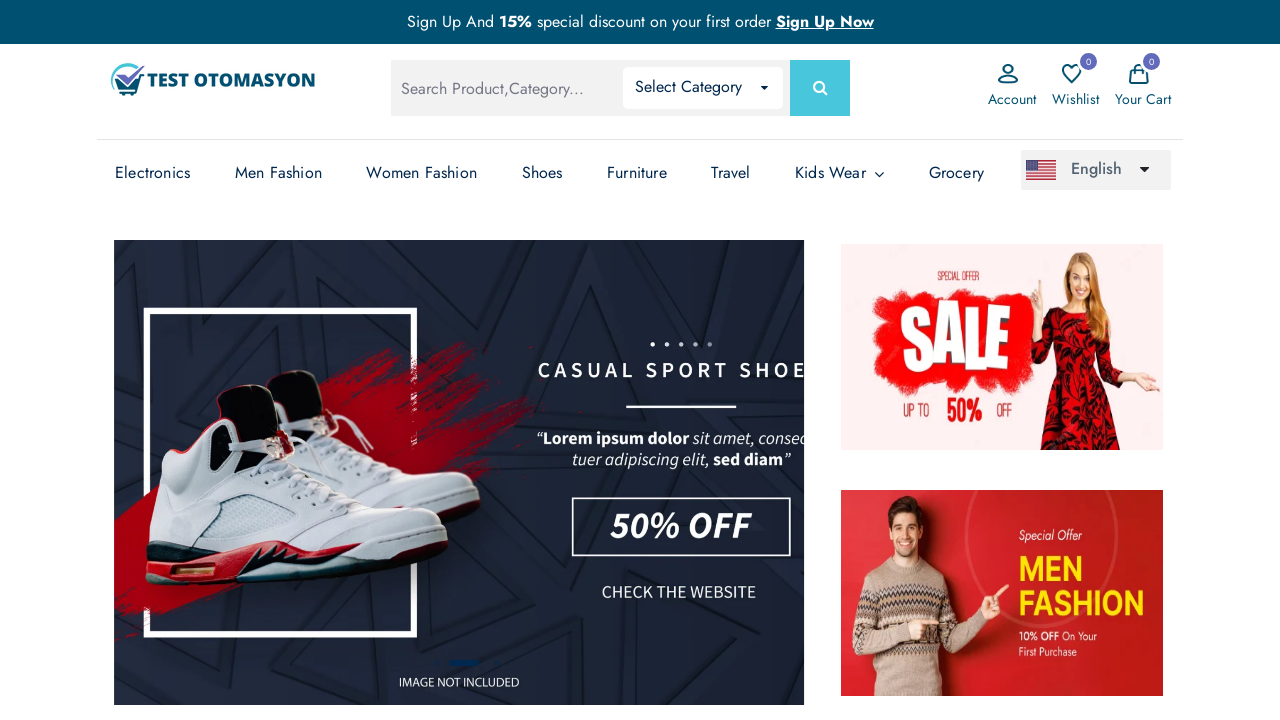